Tests JavaScript confirmation alert handling by clicking a button to trigger an alert, retrieving the alert text, and accepting the alert dialog.

Starting URL: http://www.tizag.com/javascriptT/javascriptalert.php

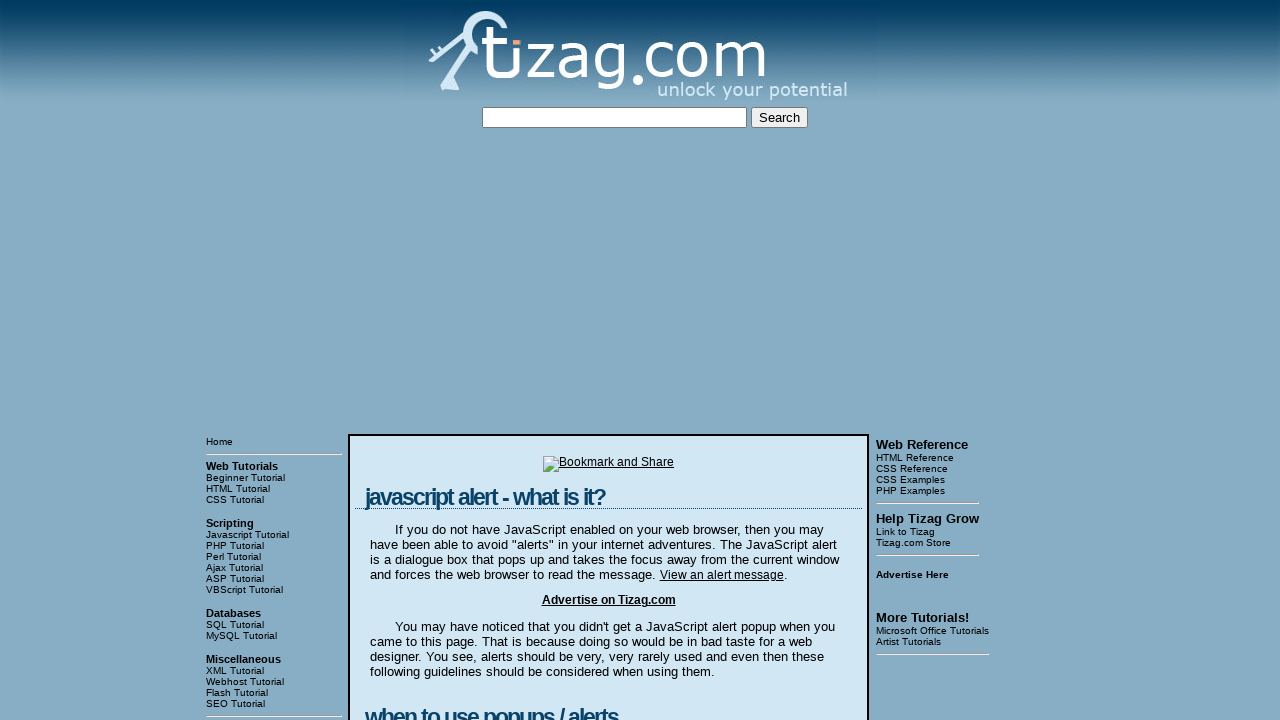

Clicked Confirmation Alert button to trigger the alert at (428, 361) on input[value='Confirmation Alert']
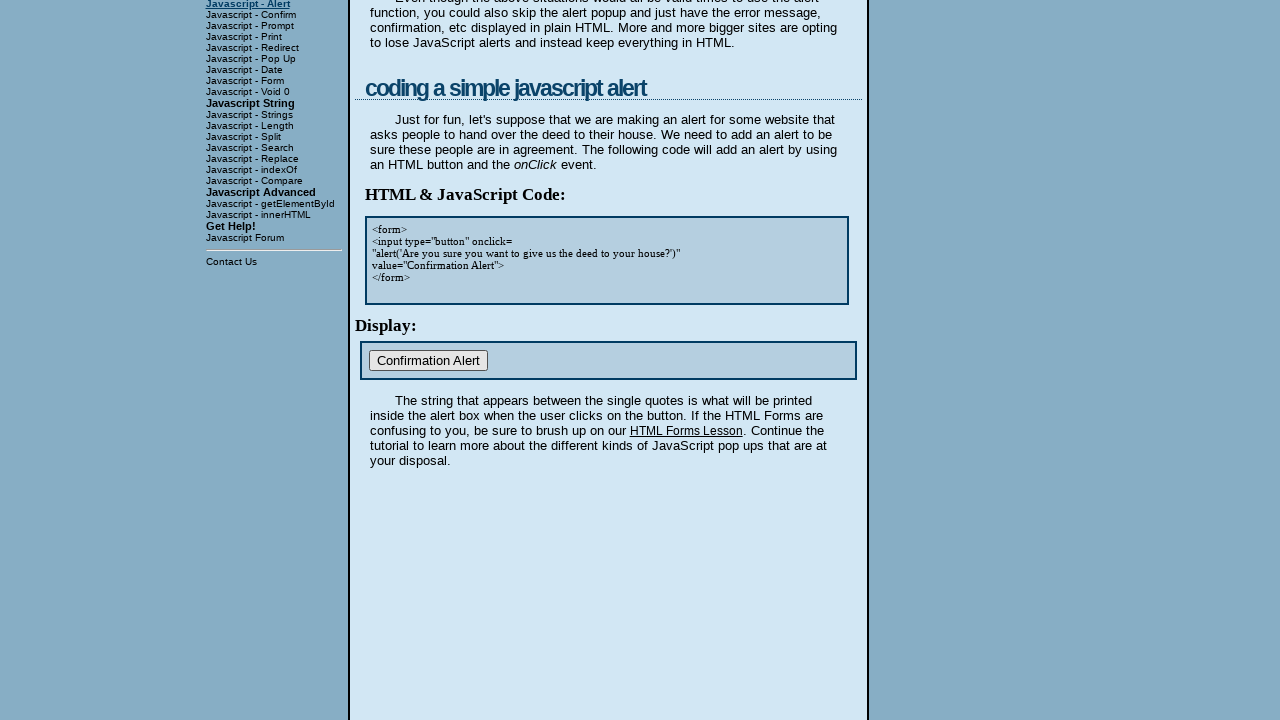

Set up dialog handler to accept confirmation dialogs
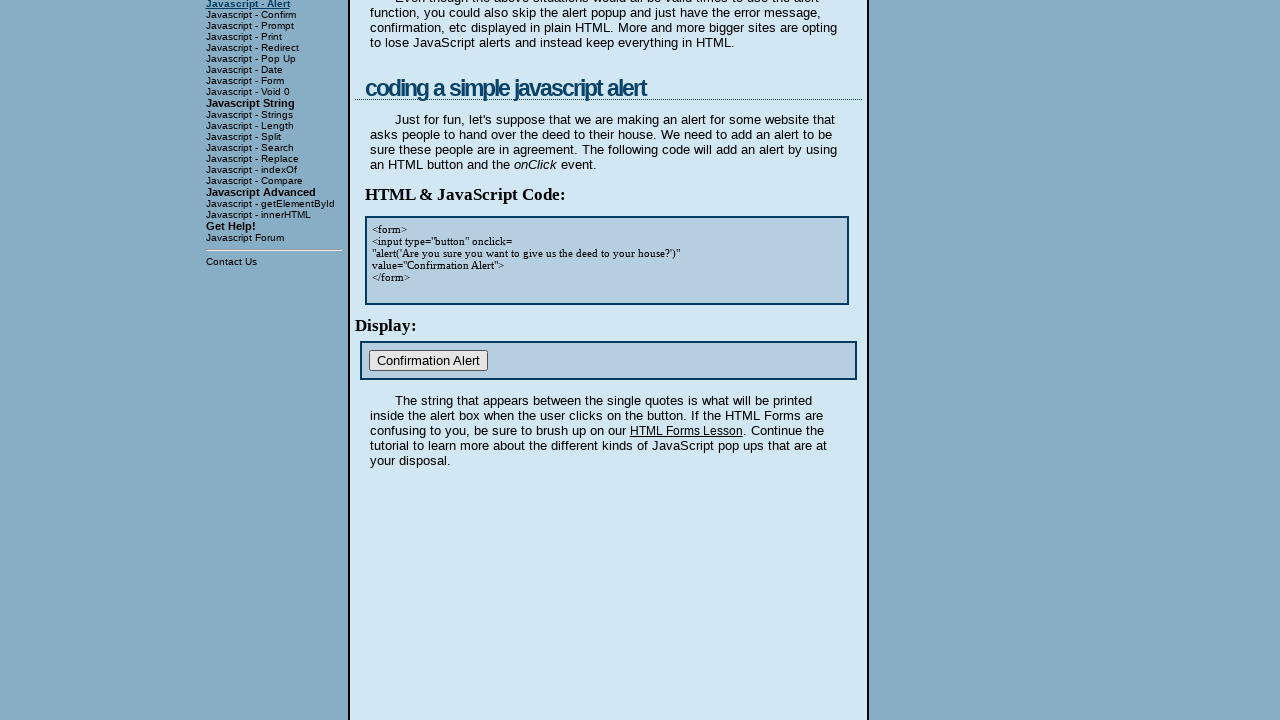

Clicked Confirmation Alert button again to trigger alert with handler ready at (428, 361) on input[value='Confirmation Alert']
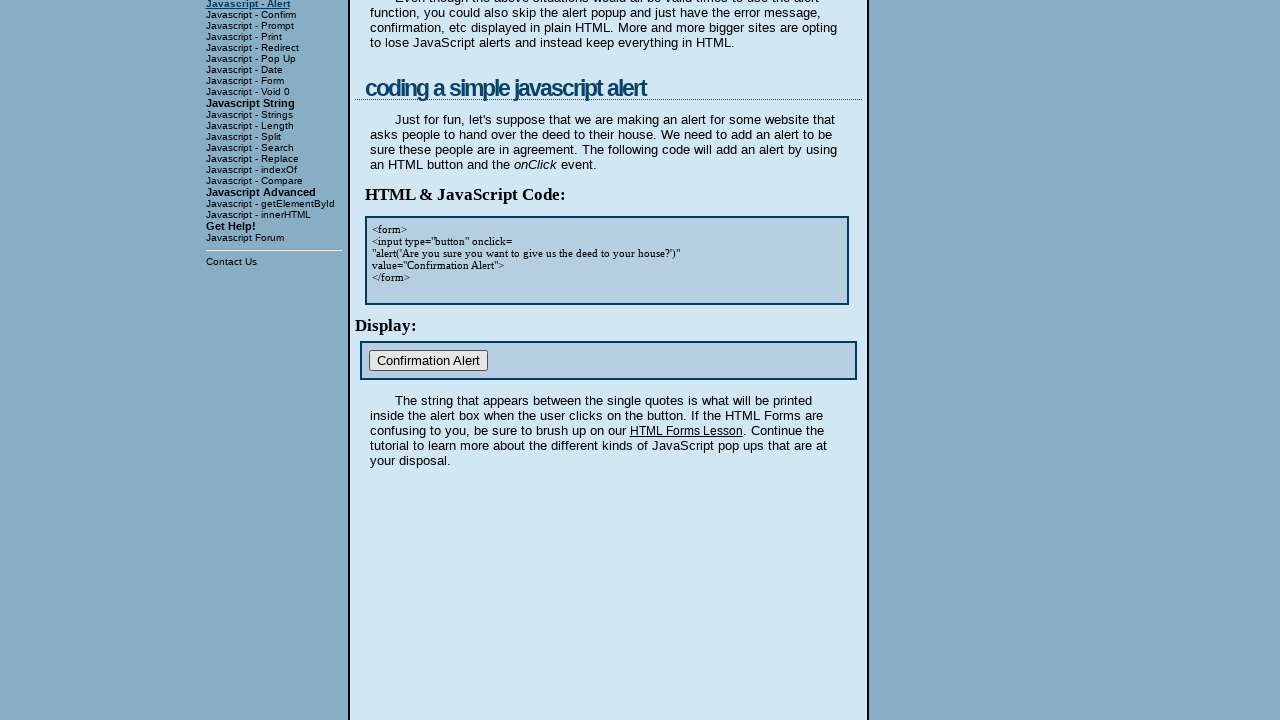

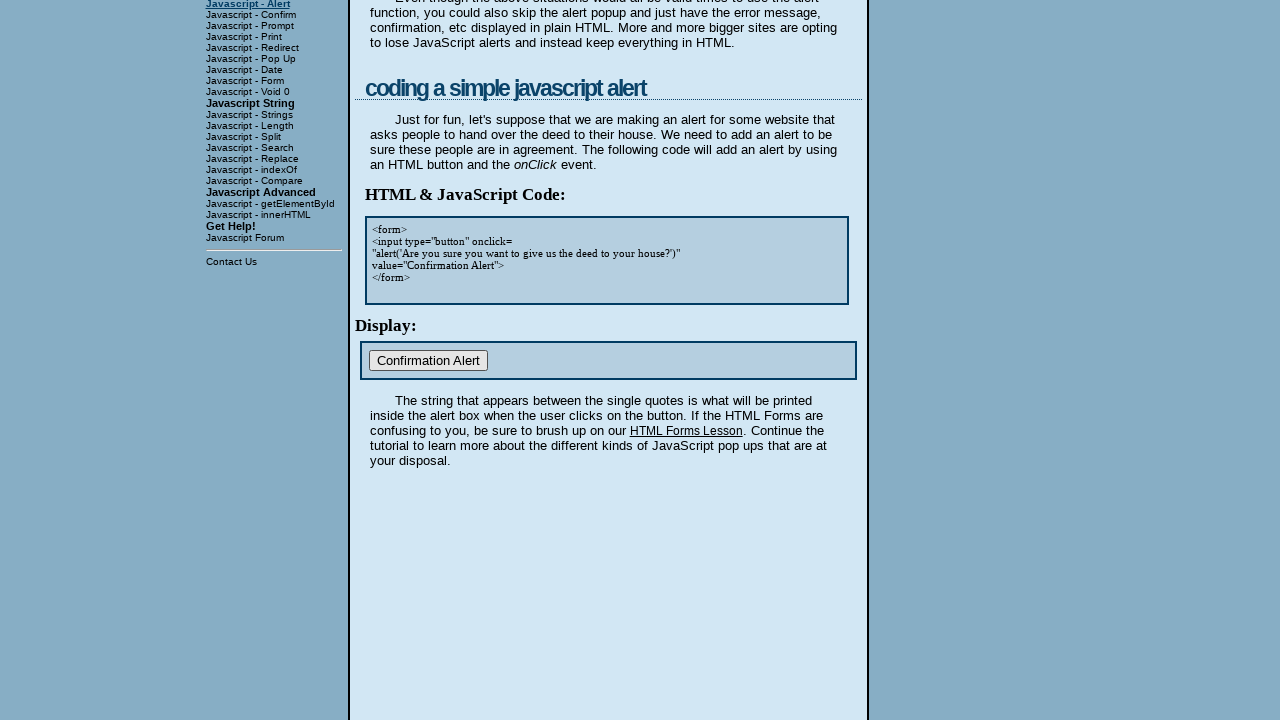